Tests add to cart functionality from the catalog page by finding and clicking an add-to-cart button

Starting URL: https://www.pandashop.md/

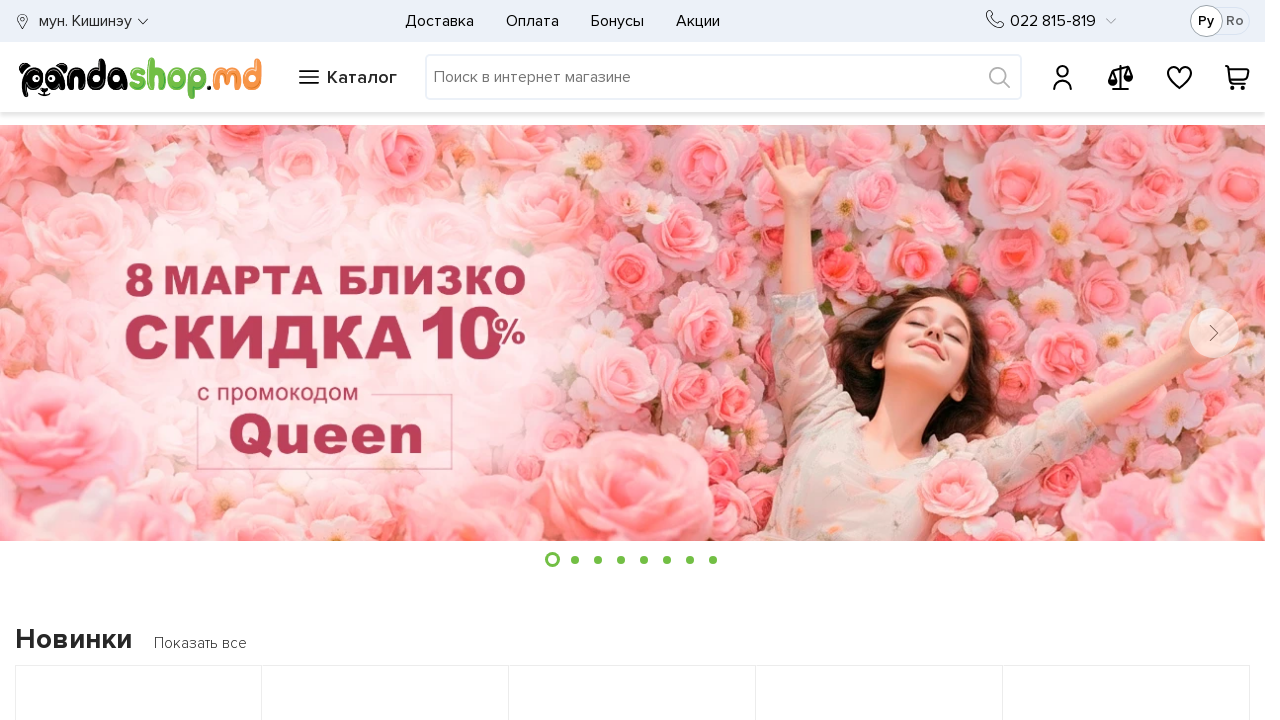

Located cart button elements using selector: button:has-text("cart")
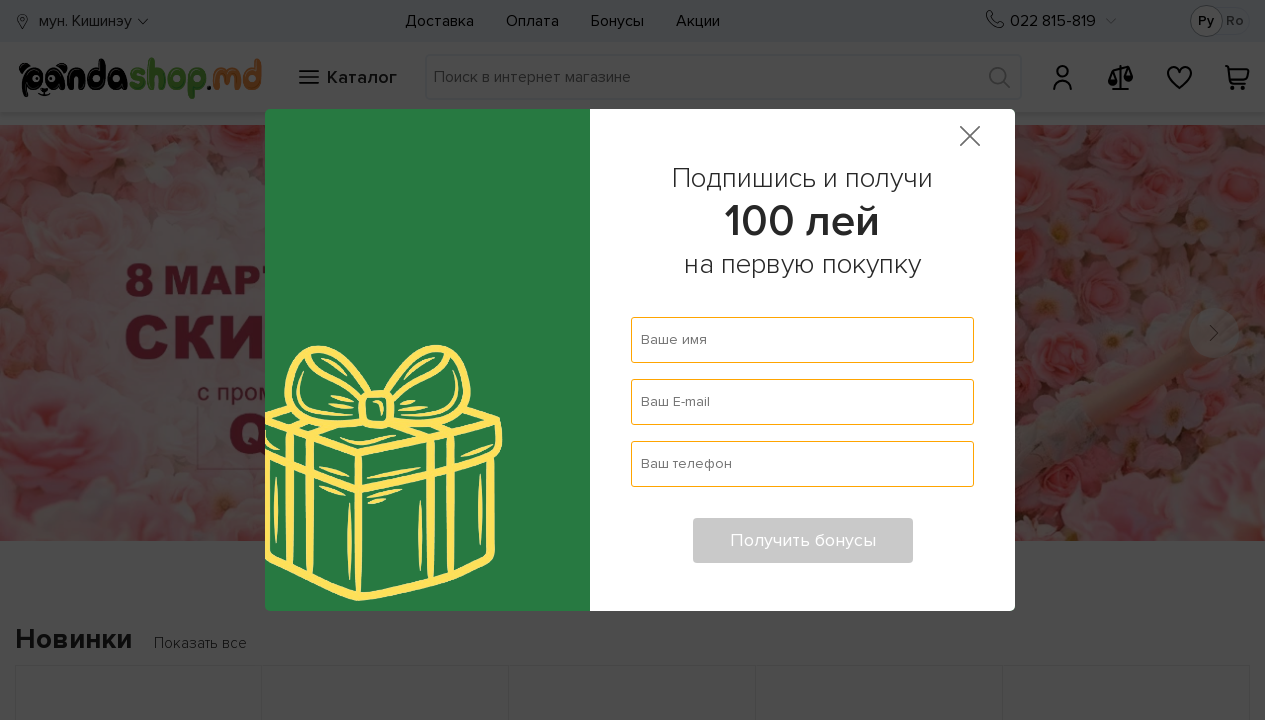

Found 0 cart button(s) matching selector
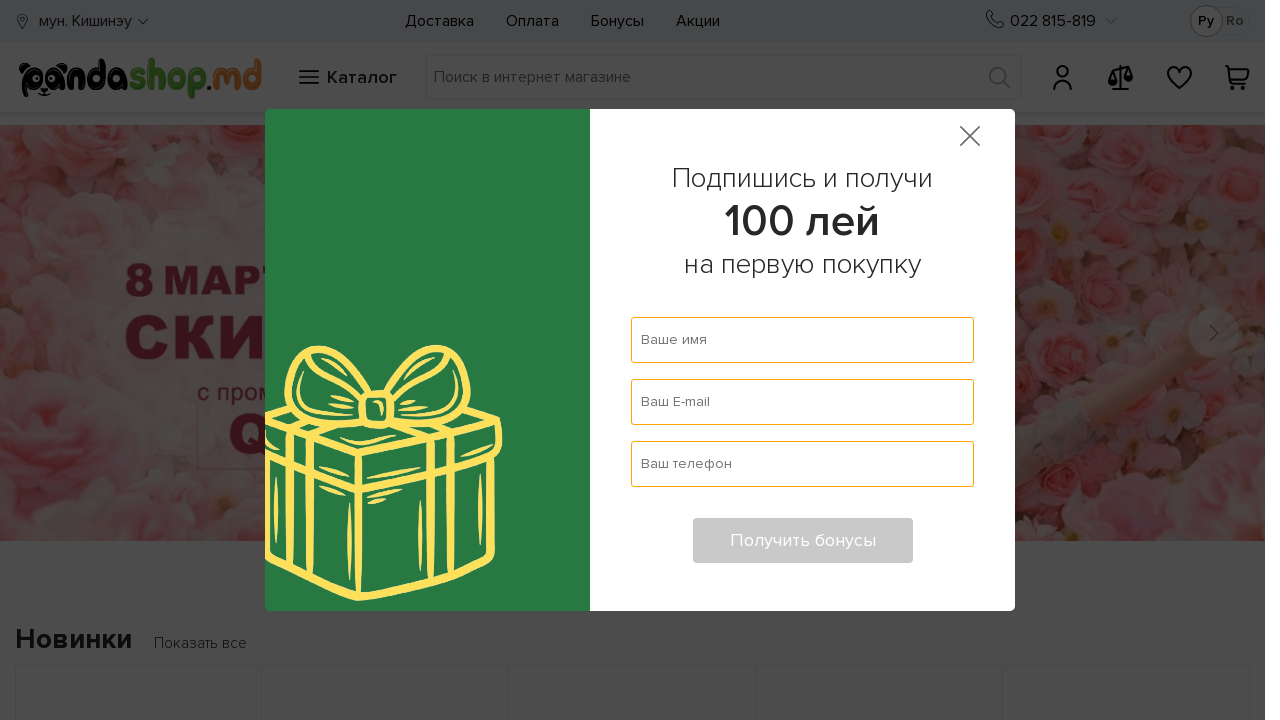

Located cart button elements using selector: button:has-text("корзин")
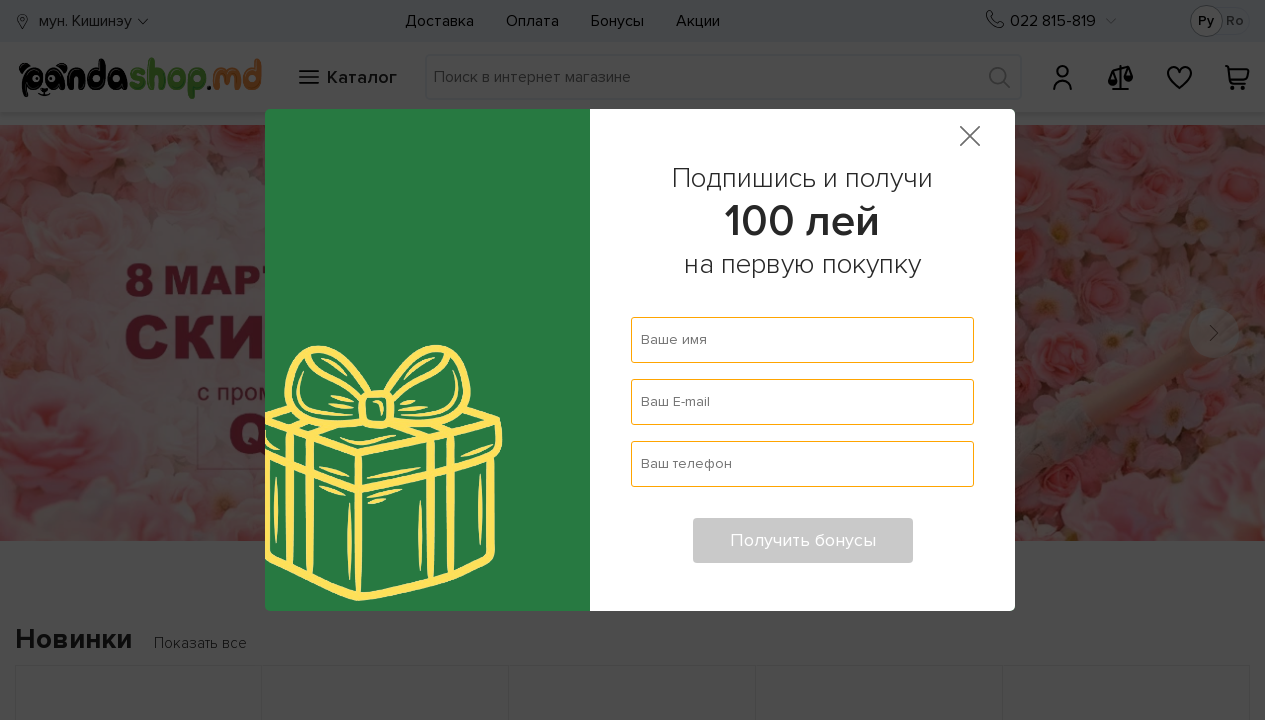

Found 0 cart button(s) matching selector
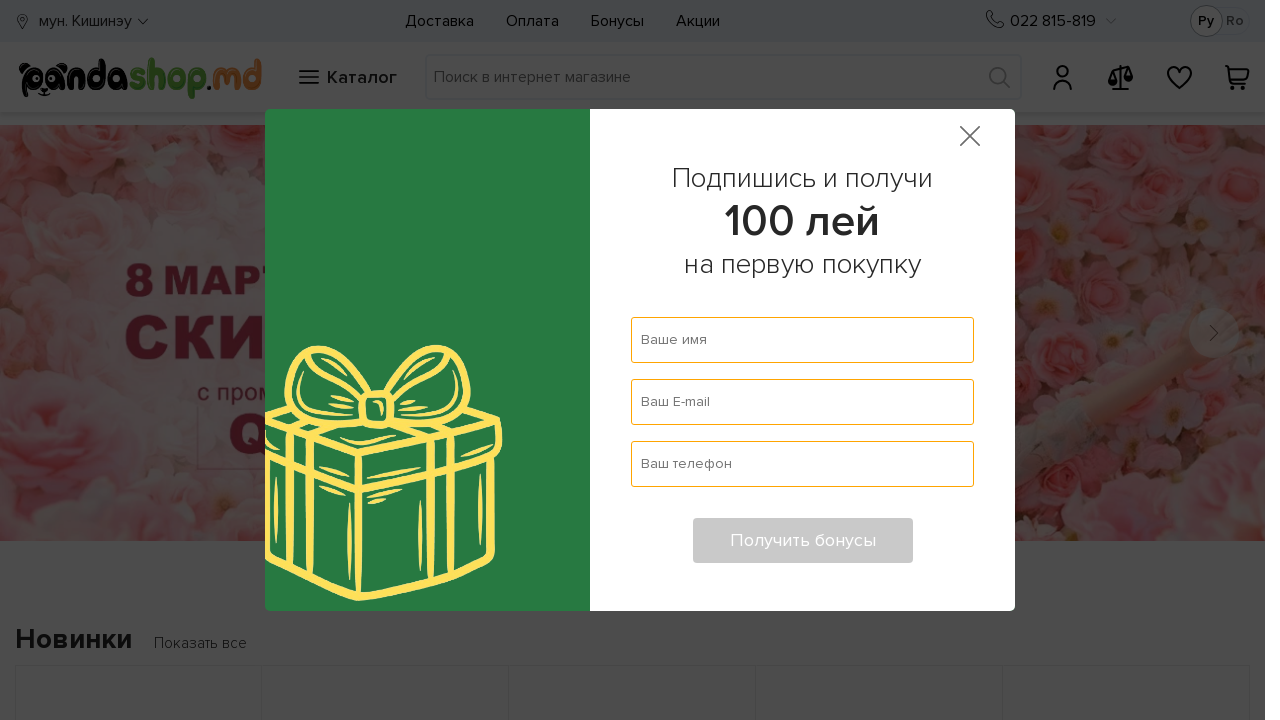

Located cart button elements using selector: .add-to-cart
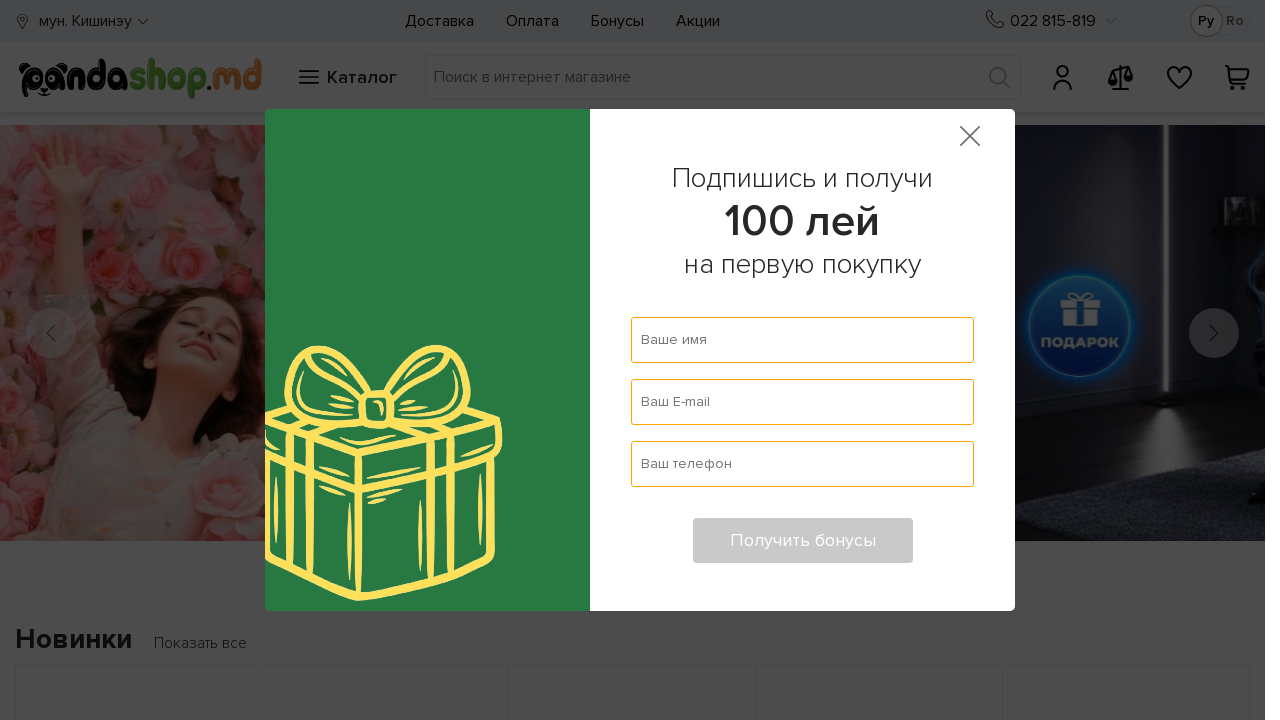

Found 0 cart button(s) matching selector
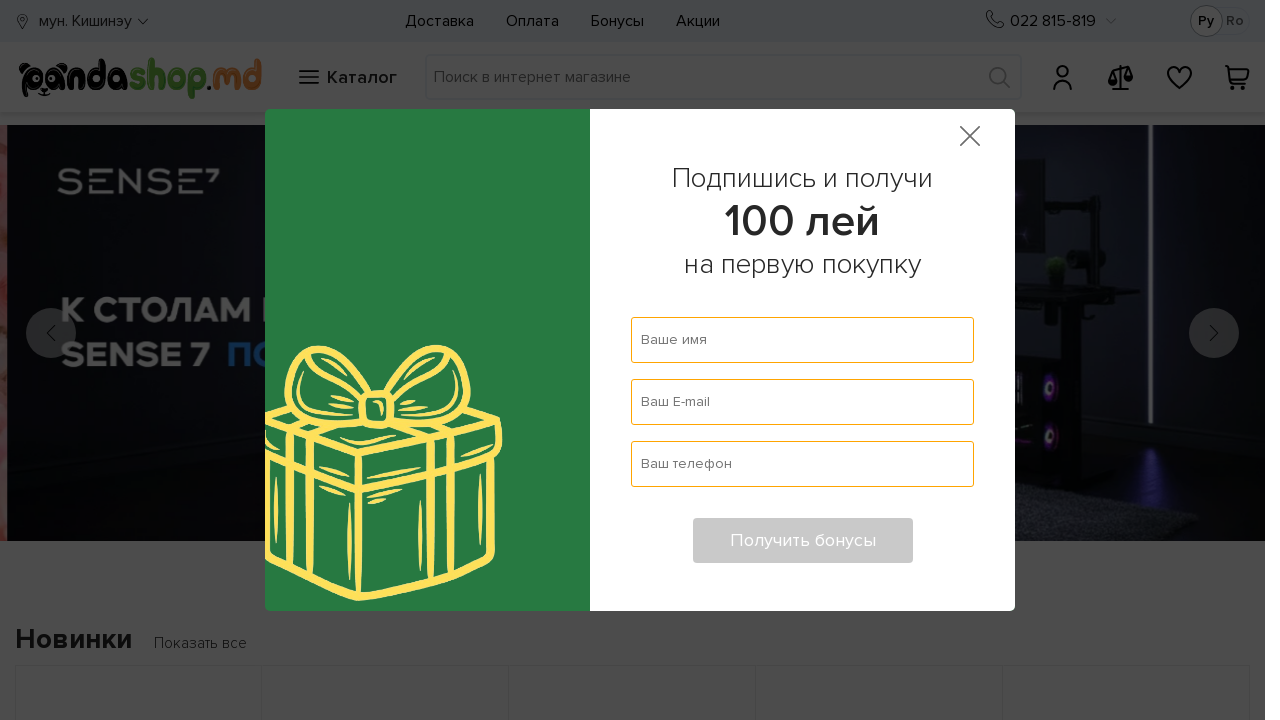

Located cart button elements using selector: [class*="add-to-cart"]
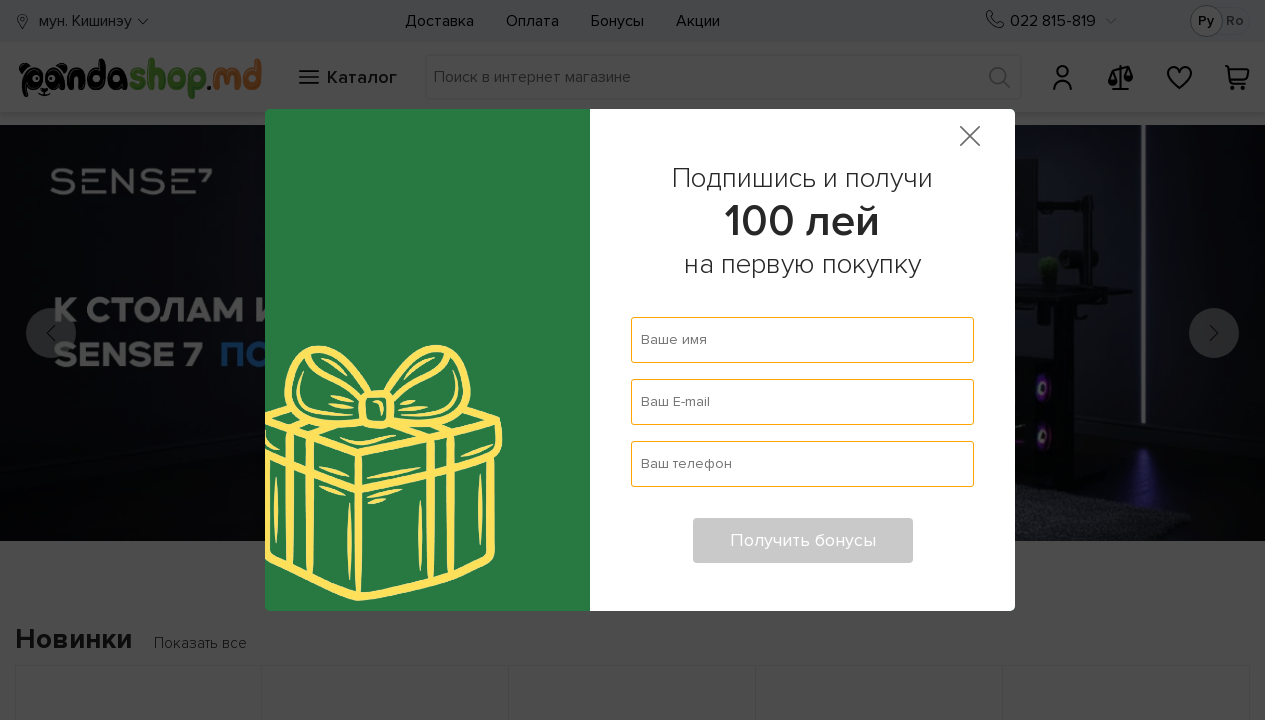

Found 0 cart button(s) matching selector
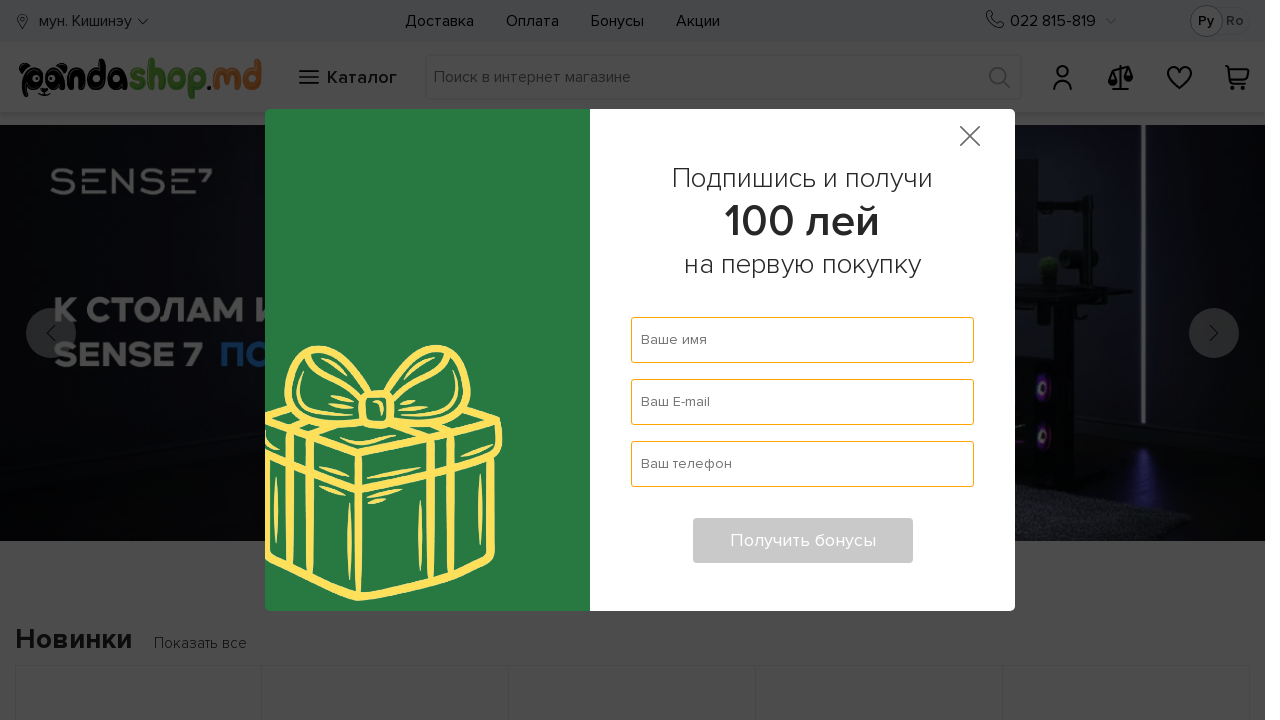

Located cart button elements using selector: button[class*="cart"]
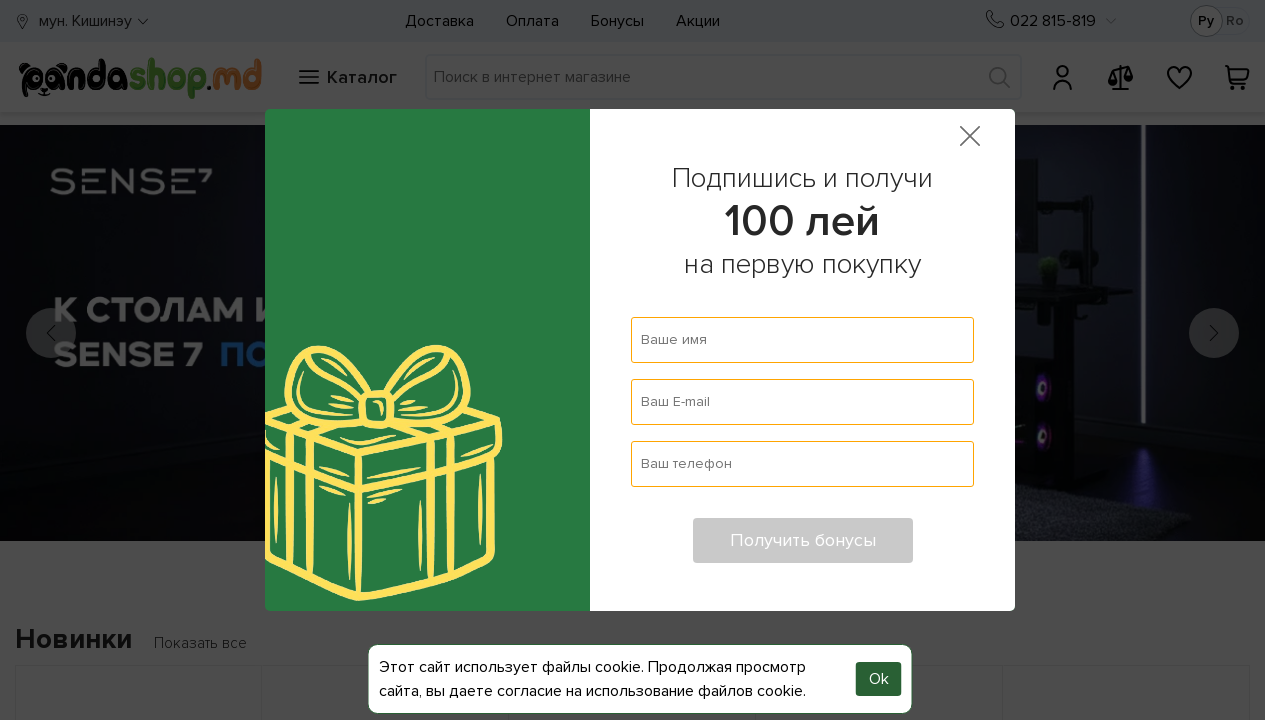

Found 0 cart button(s) matching selector
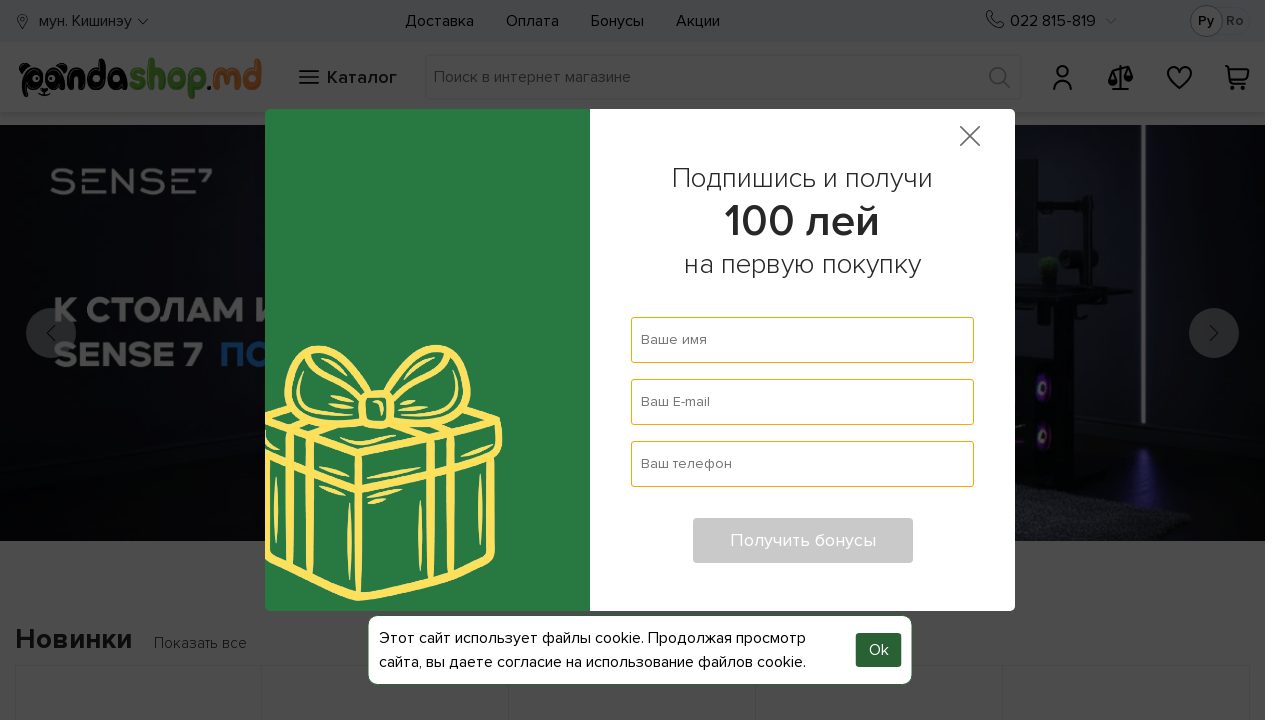

Located cart button elements using selector: a[class*="cart"]
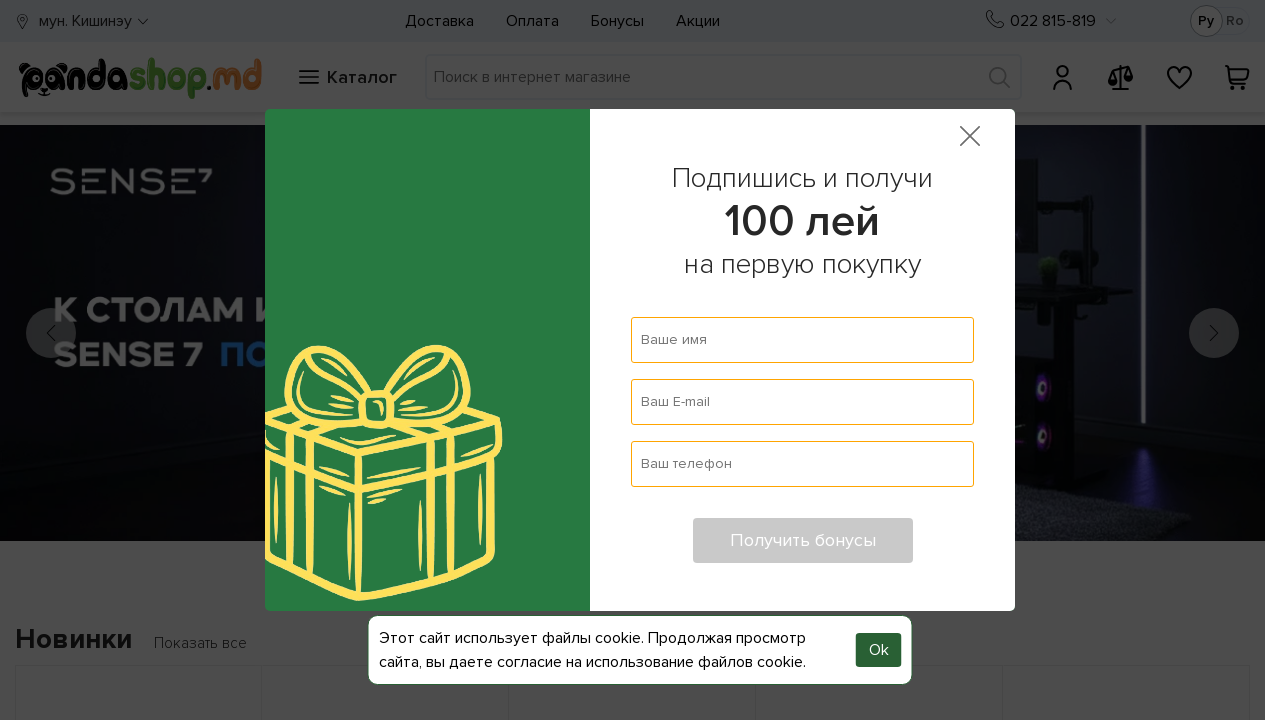

Found 0 cart button(s) matching selector
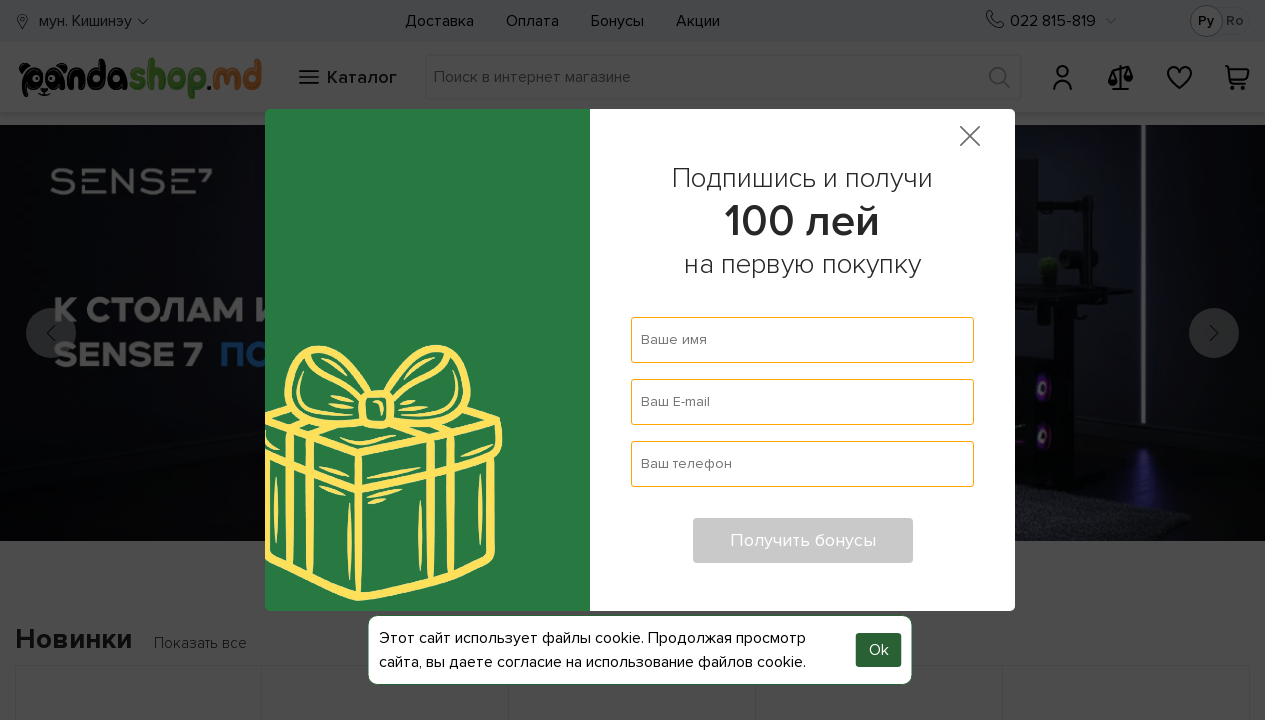

Verified page reached domcontentloaded state
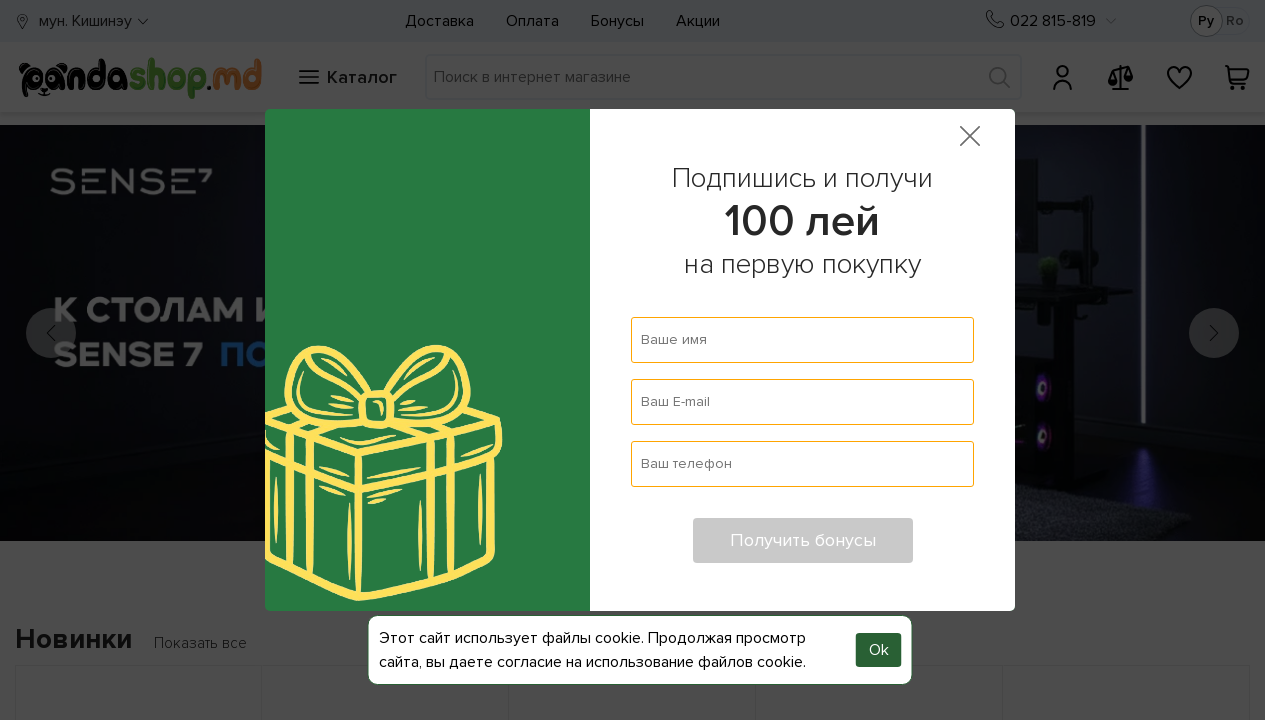

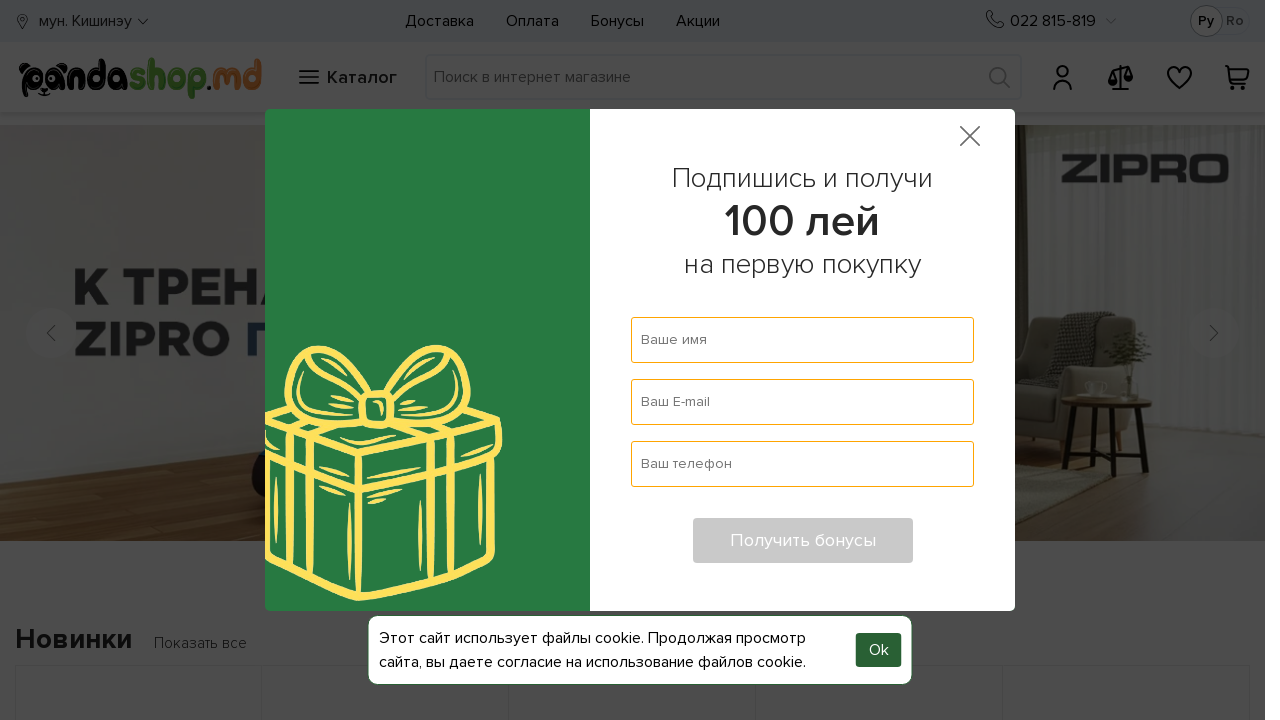